Tests the ability to inject jQuery and jQuery Growl library into a webpage and display notification messages using JavaScript execution

Starting URL: http://the-internet.herokuapp.com

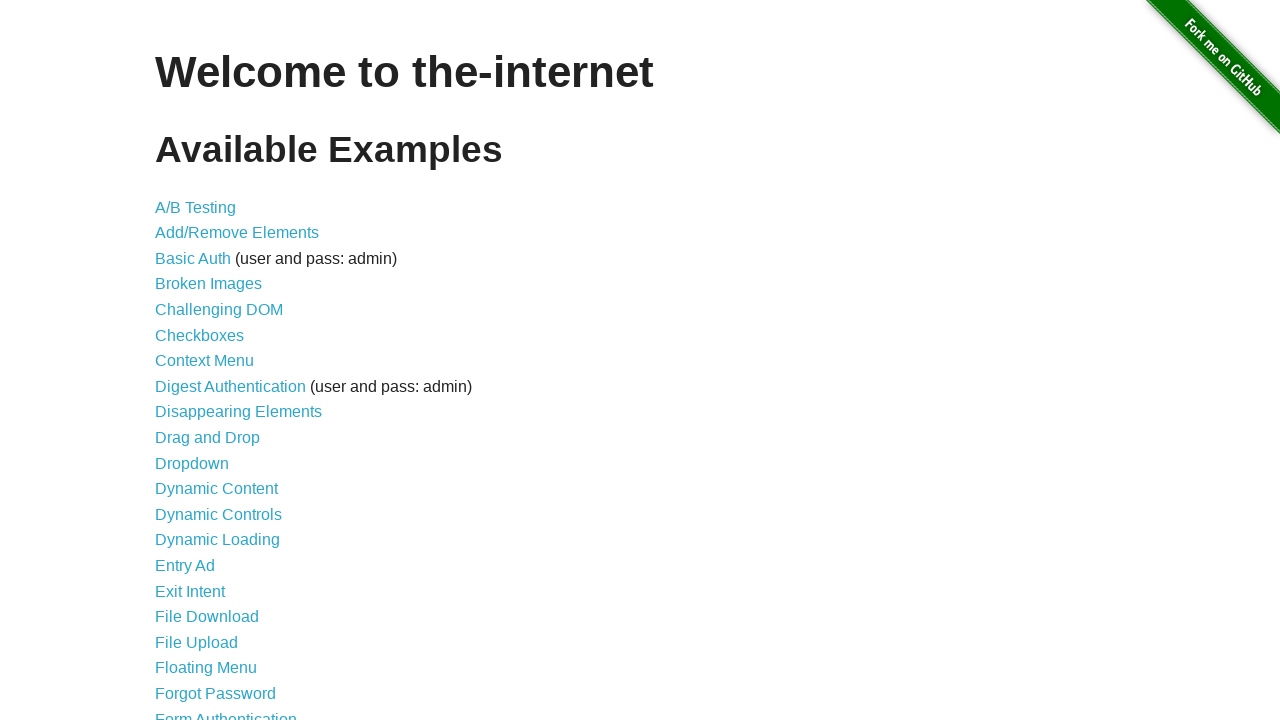

Injected jQuery library into the page
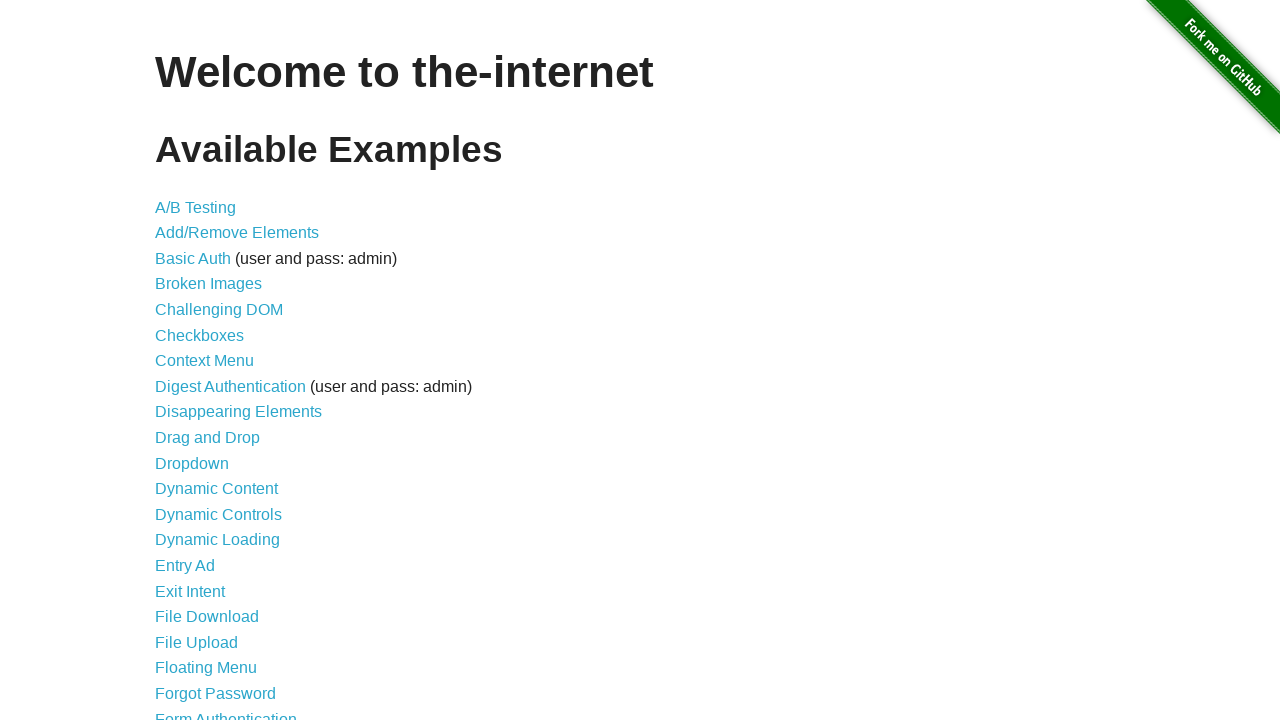

jQuery library loaded successfully
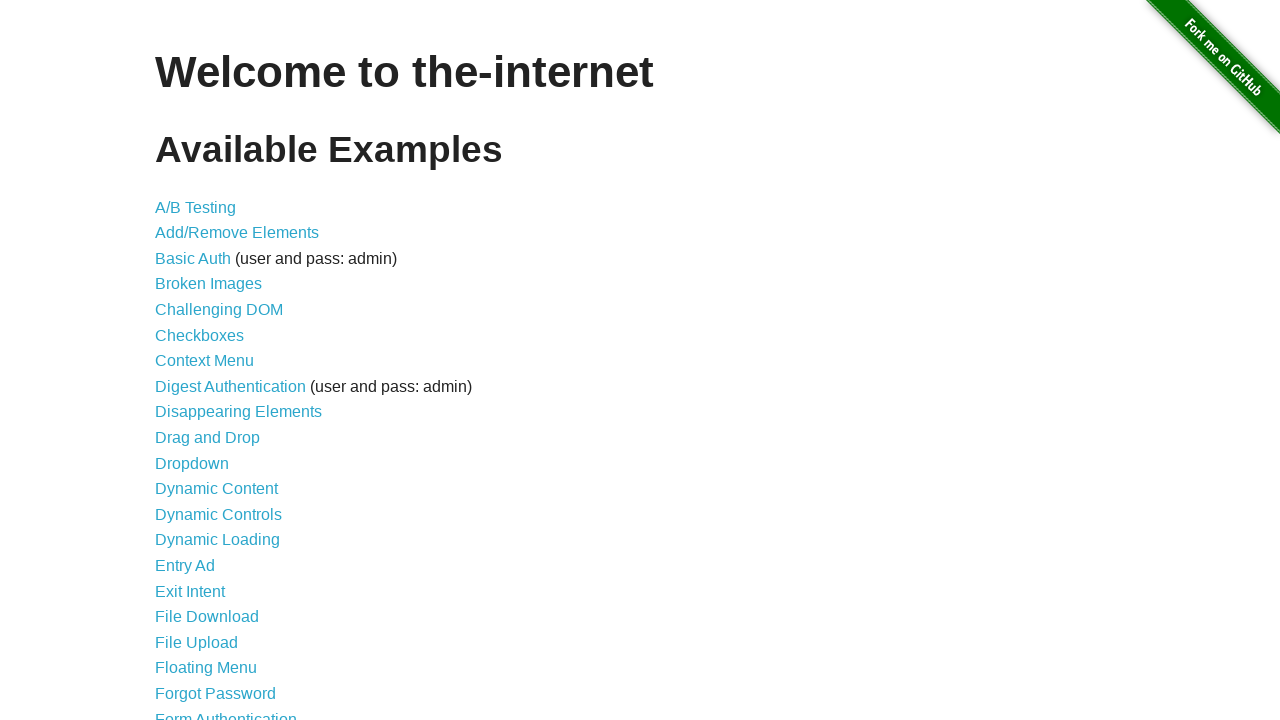

Injected jQuery Growl script
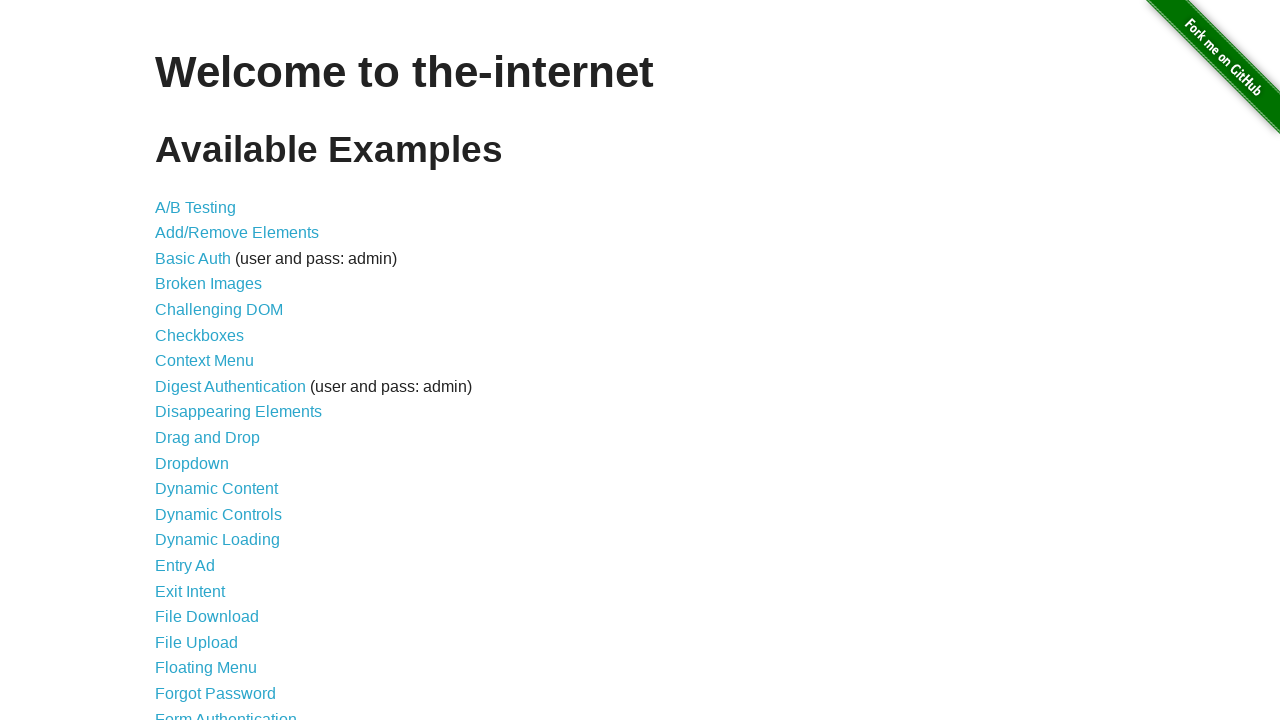

Injected jQuery Growl CSS styles
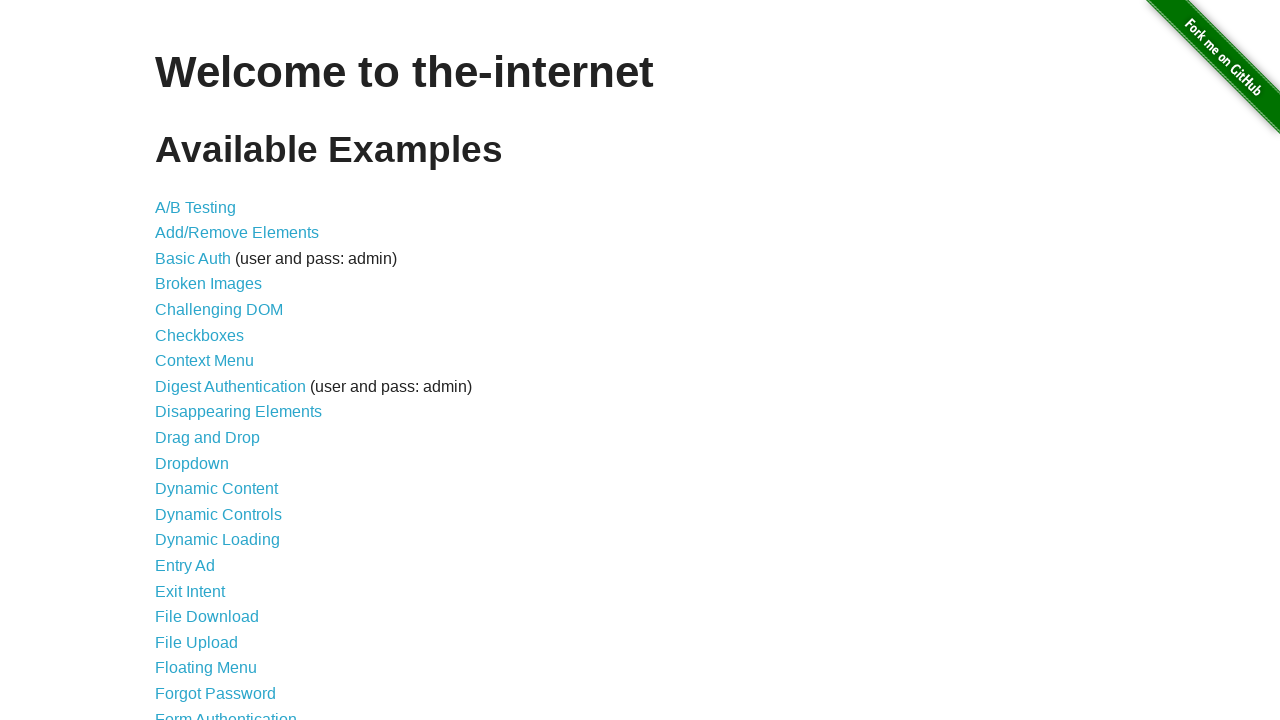

jQuery Growl library loaded and available
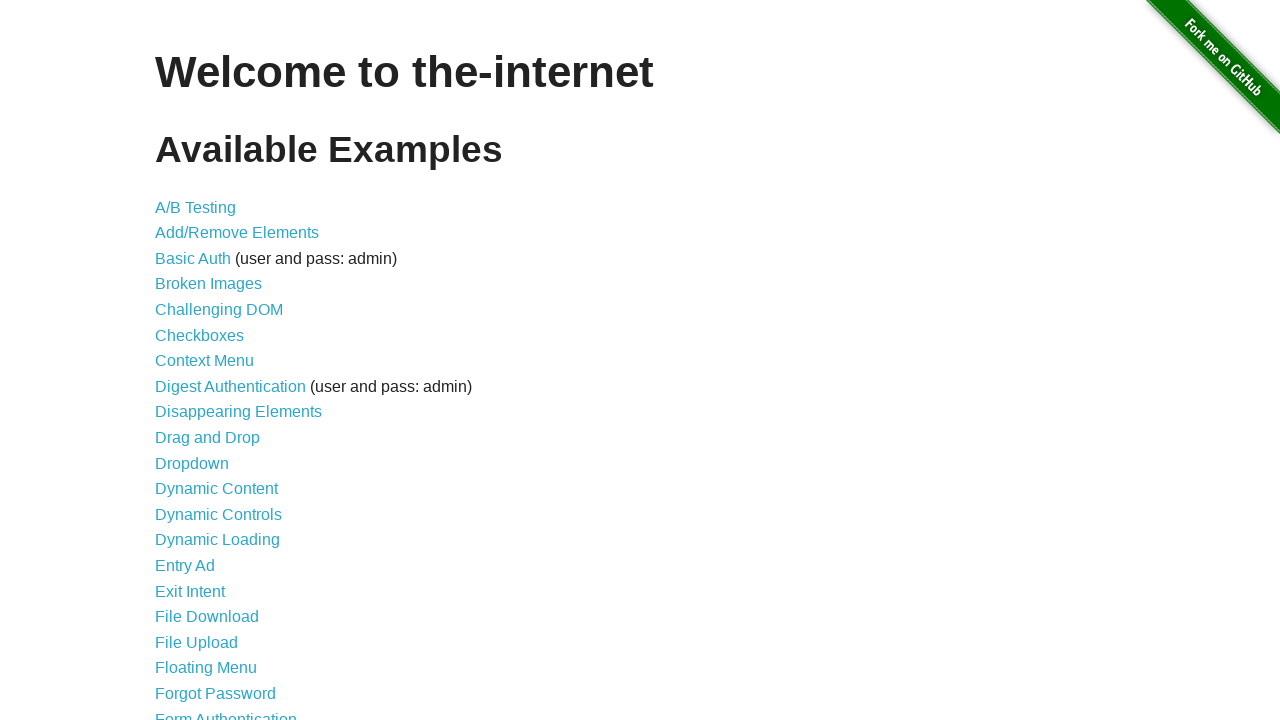

Triggered plain Growl notification with title 'GET' and message '/'
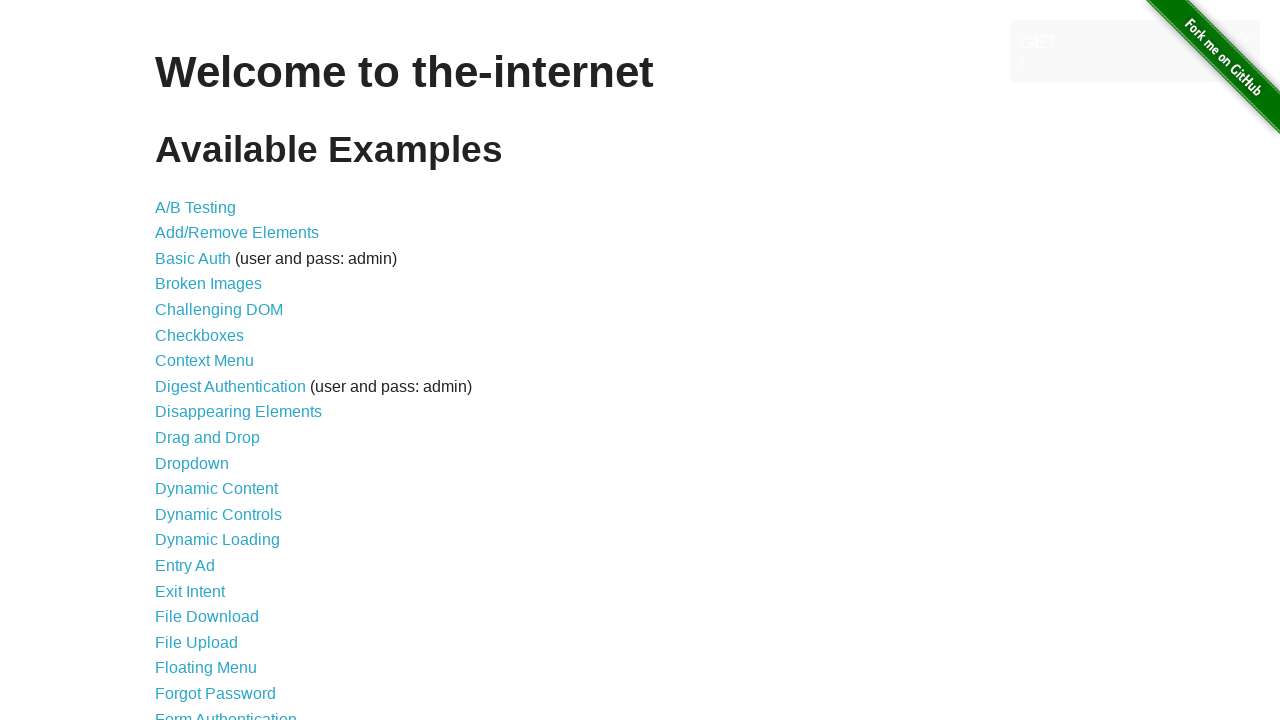

Triggered error Growl notification
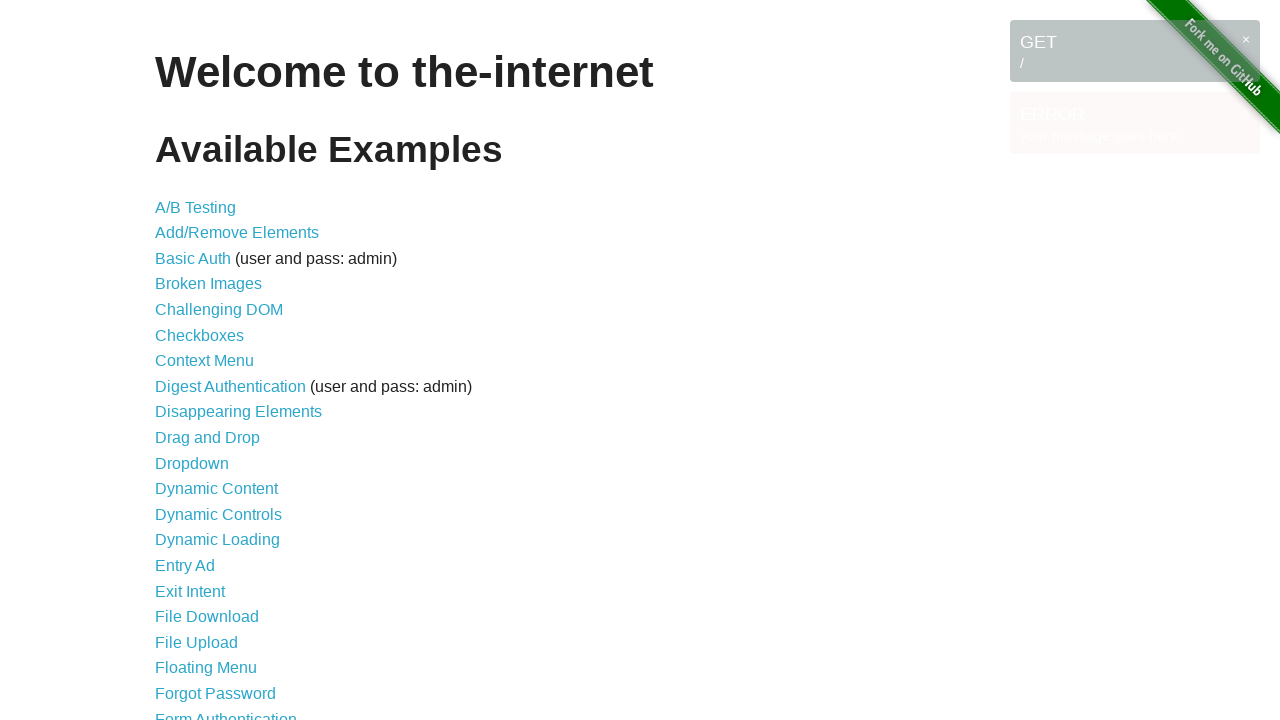

Triggered notice Growl notification
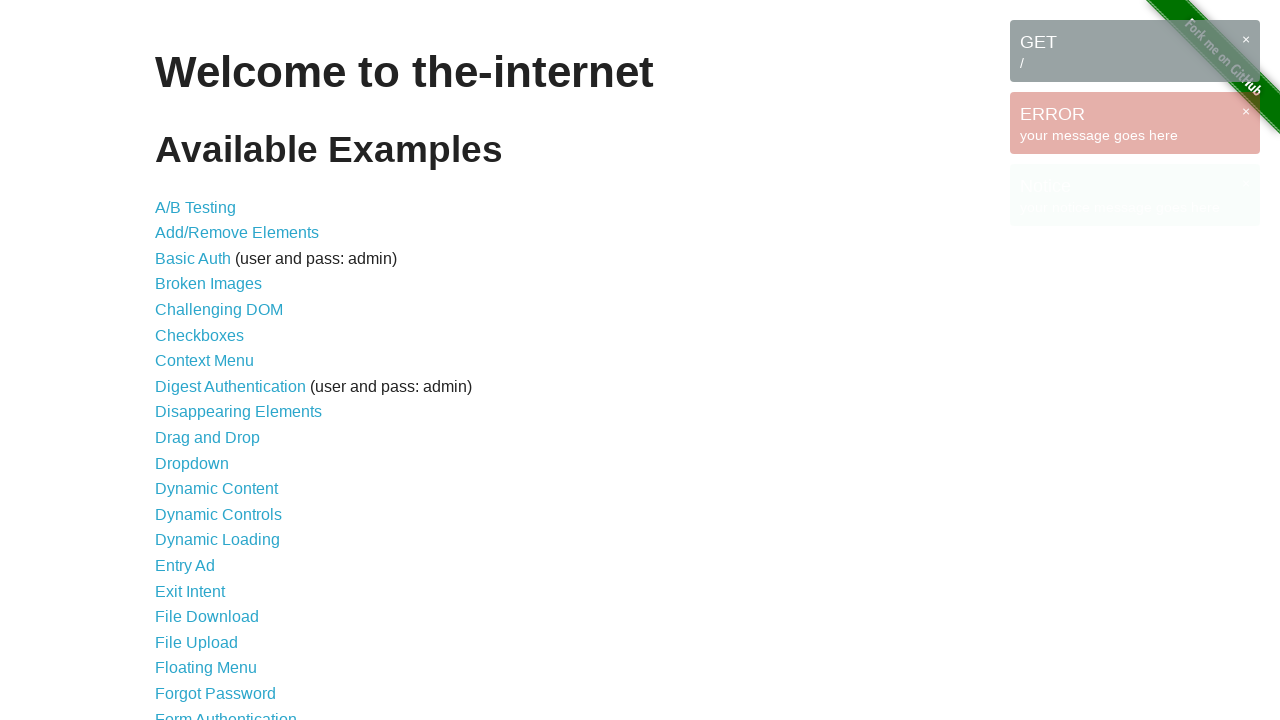

Triggered warning Growl notification
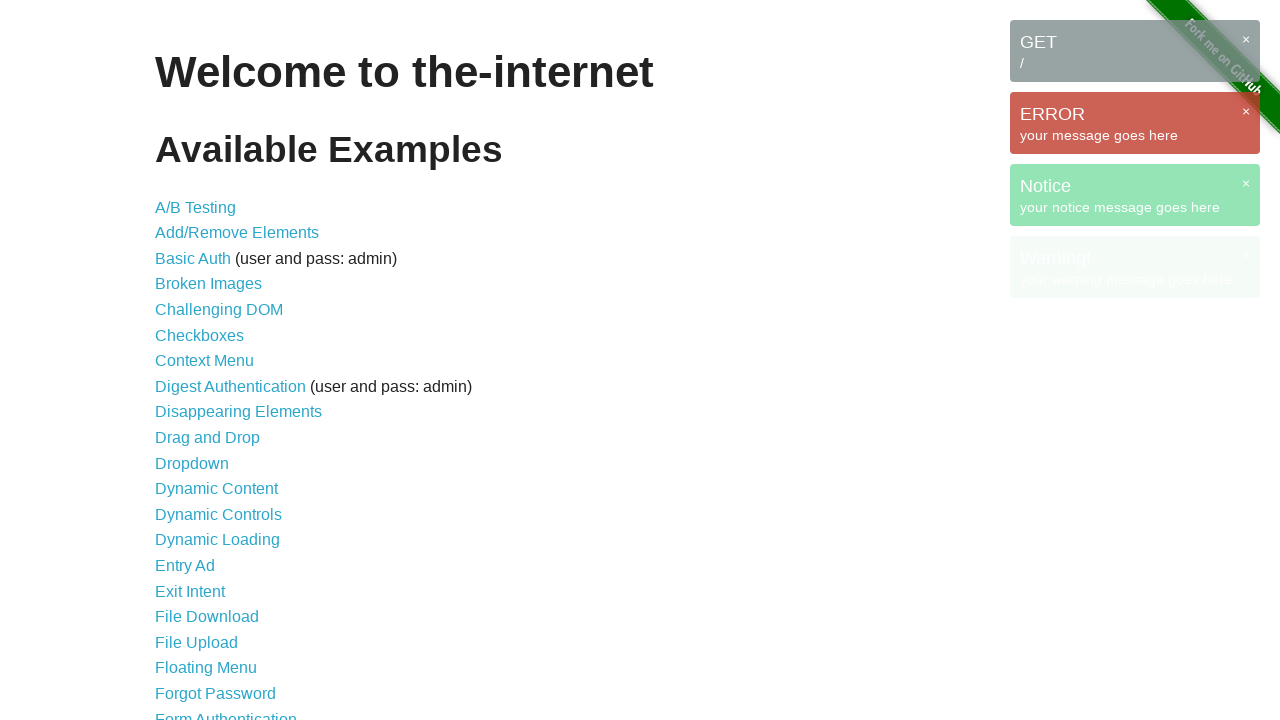

All Growl notification messages are visible on the page
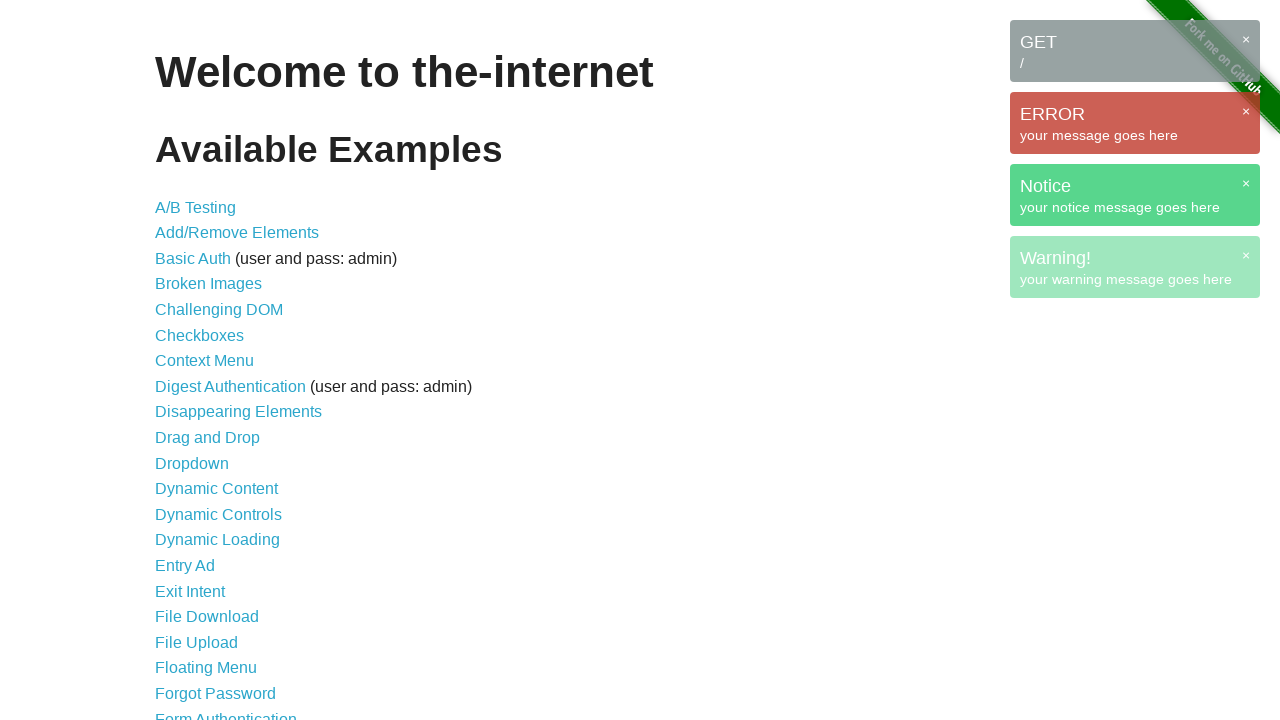

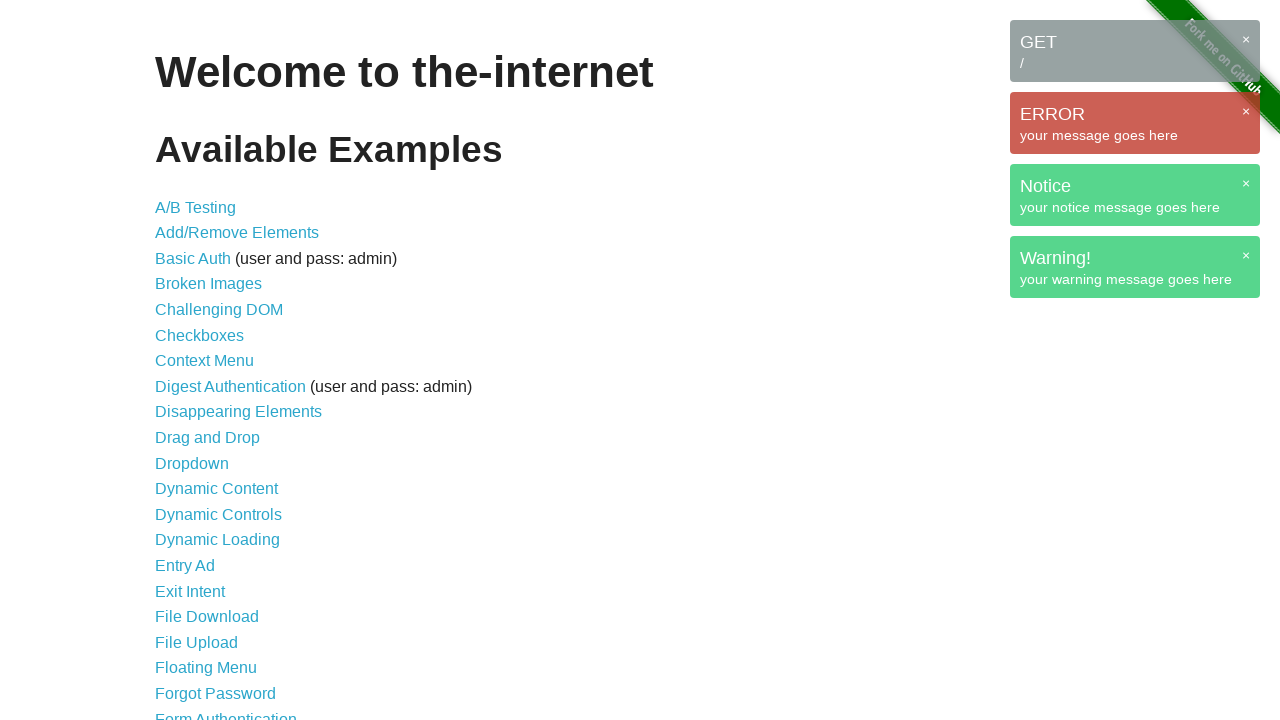